Tests the dark/light mode toggle functionality by clicking the theme switch button twice

Starting URL: https://playwright.dev/

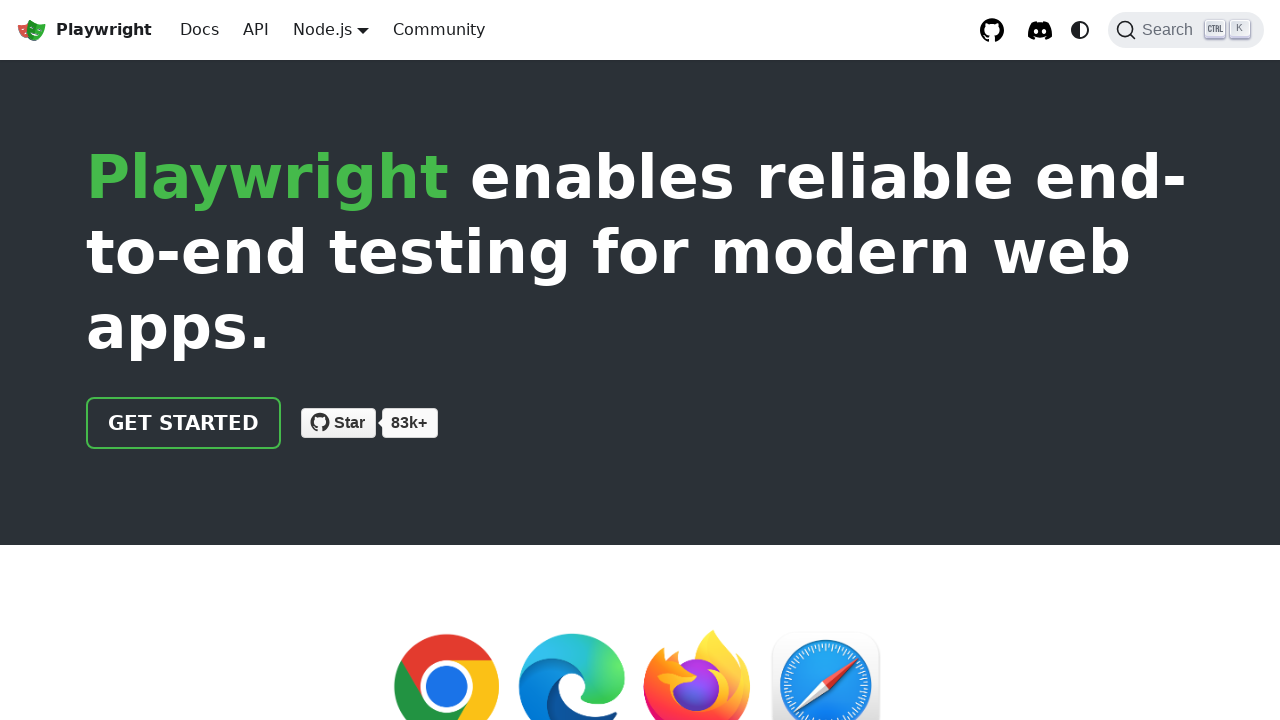

Clicked theme toggle button to switch to dark mode at (1080, 30) on internal:role=button[name="Switch between dark and light"i]
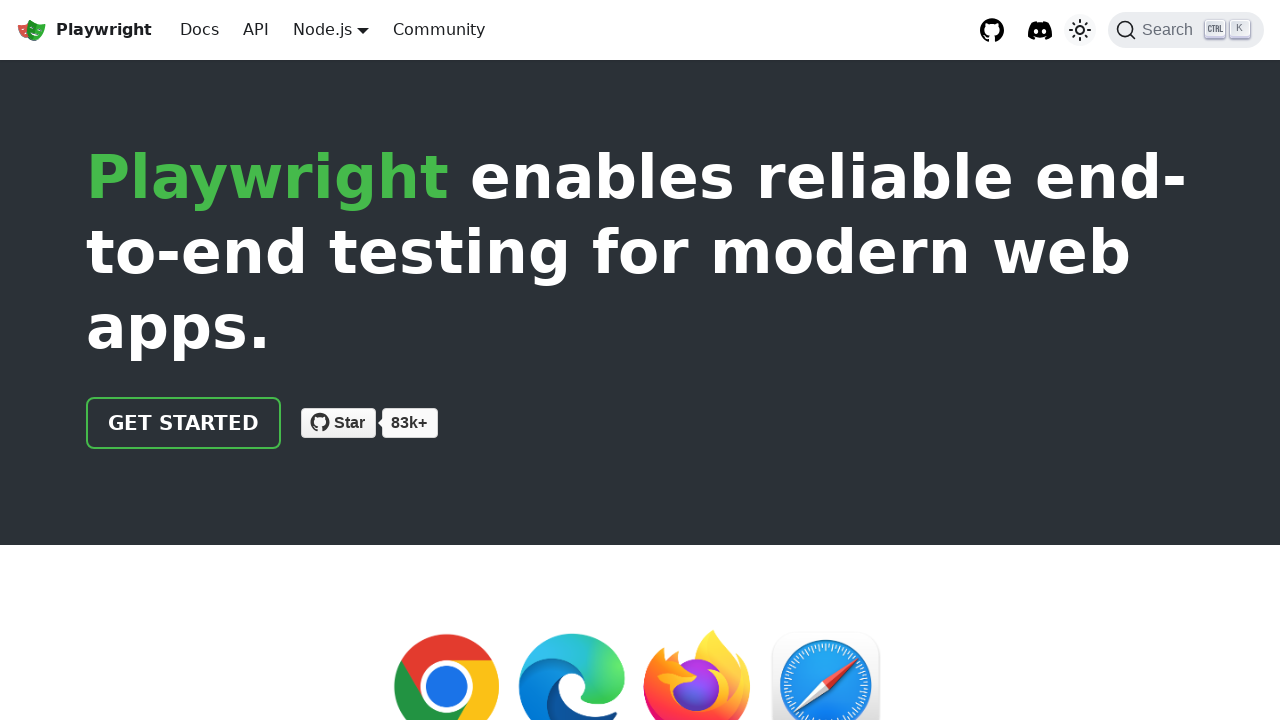

Clicked theme toggle button to switch back to light mode at (1080, 30) on internal:role=button[name="Switch between dark and light"i]
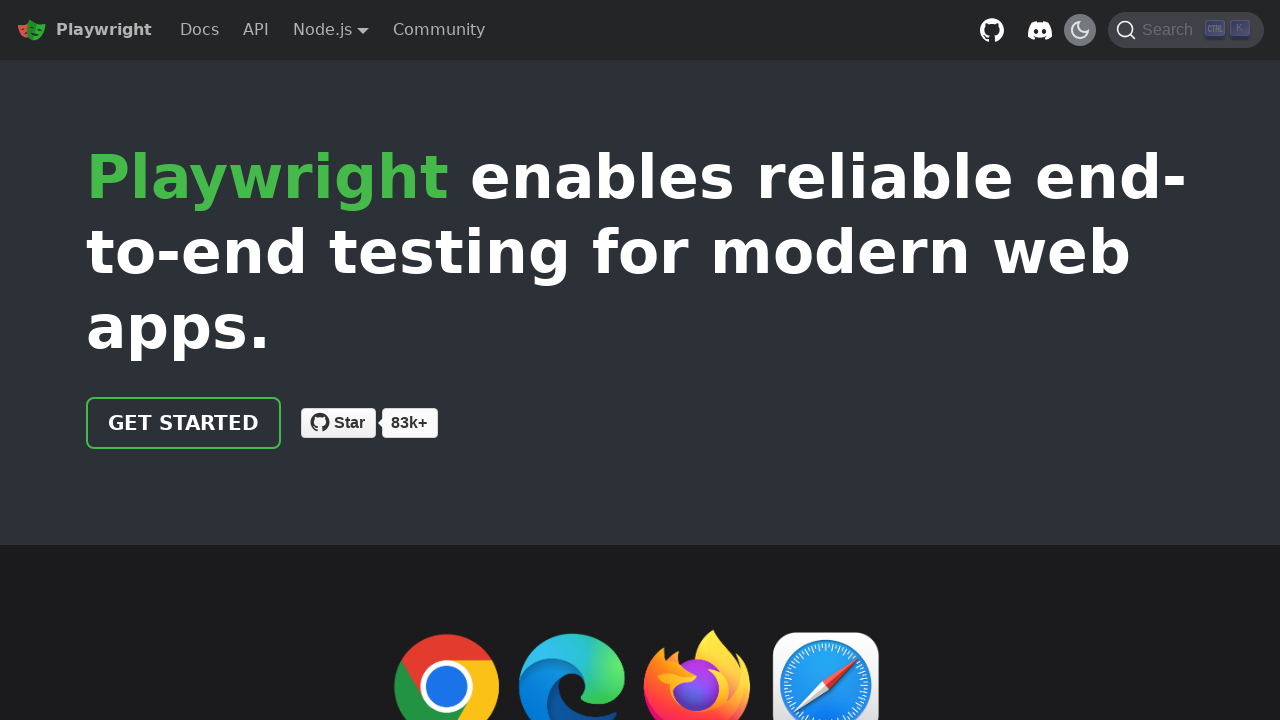

Dark theme selector appeared on page
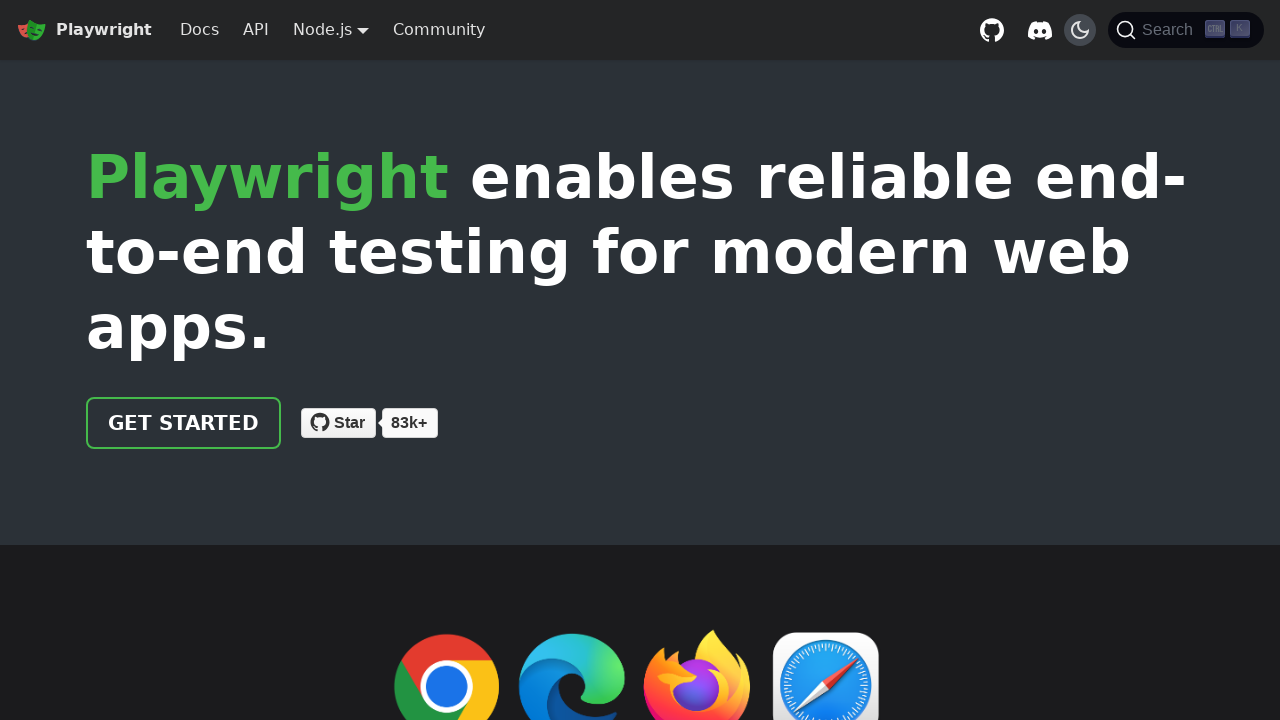

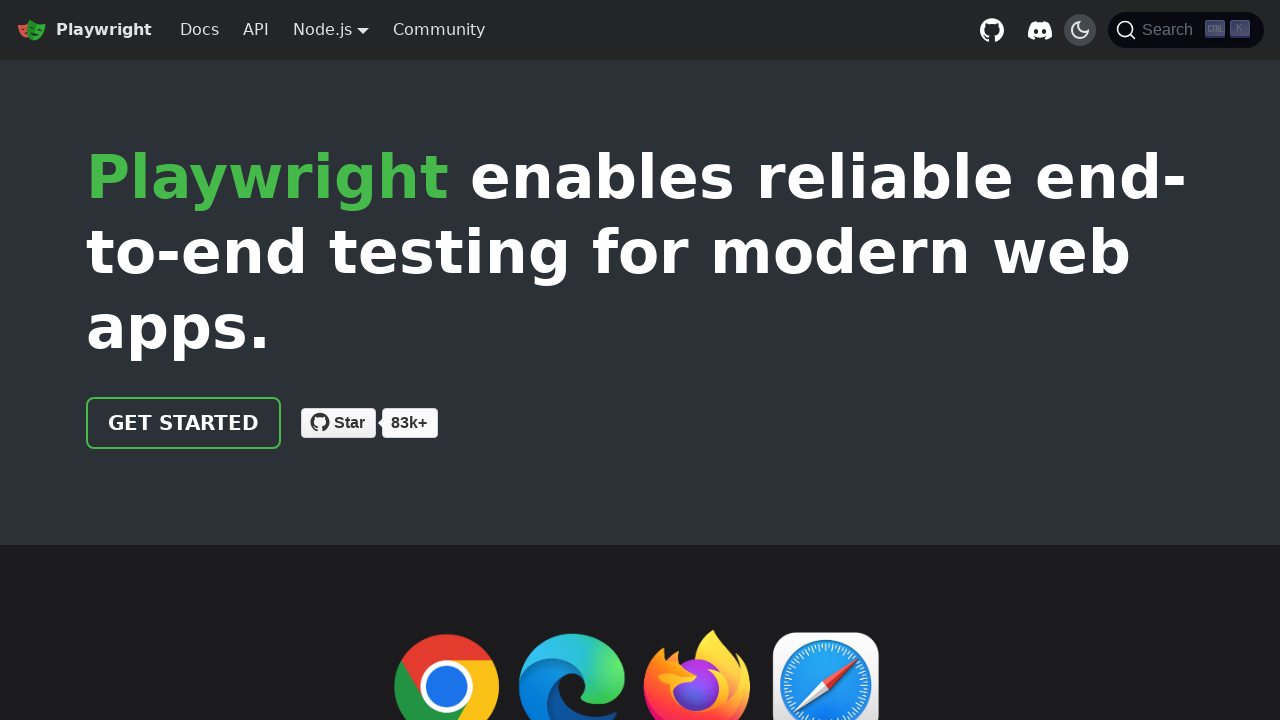